Opens the nopCommerce demo site using Microsoft Edge browser

Starting URL: https://demo.nopcommerce.com/

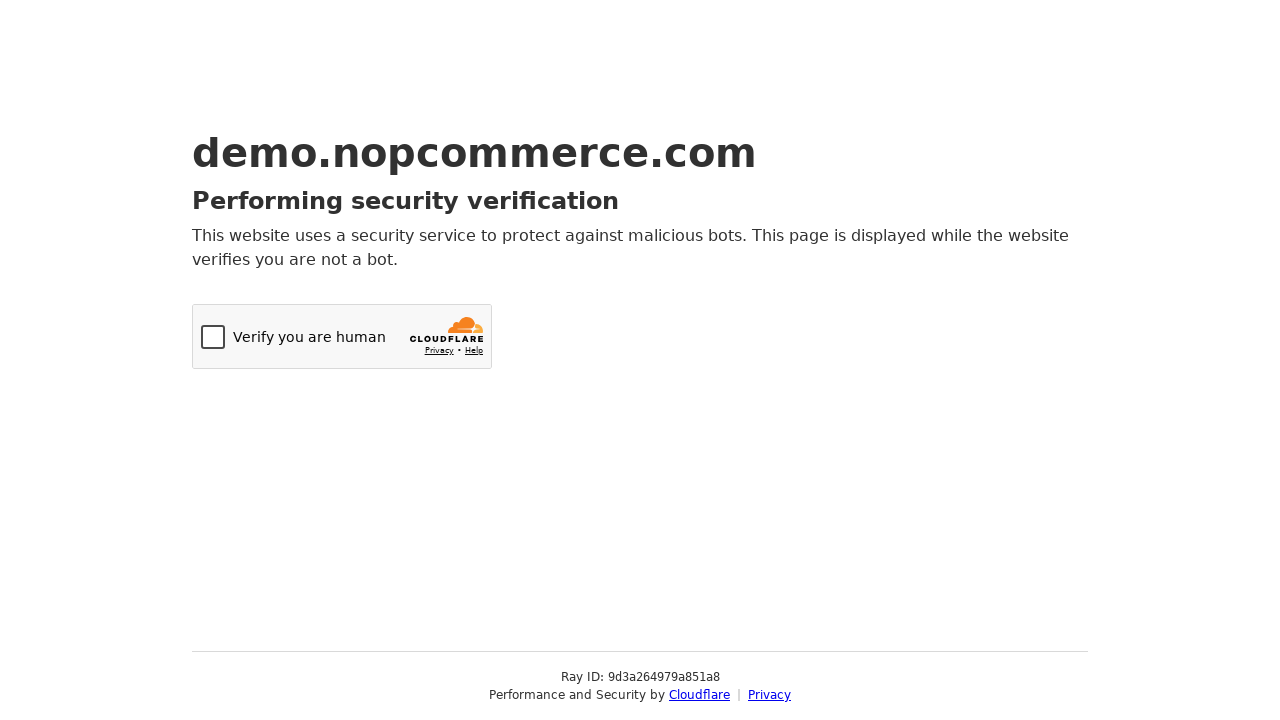

Navigated to nopCommerce demo site (https://demo.nopcommerce.com/)
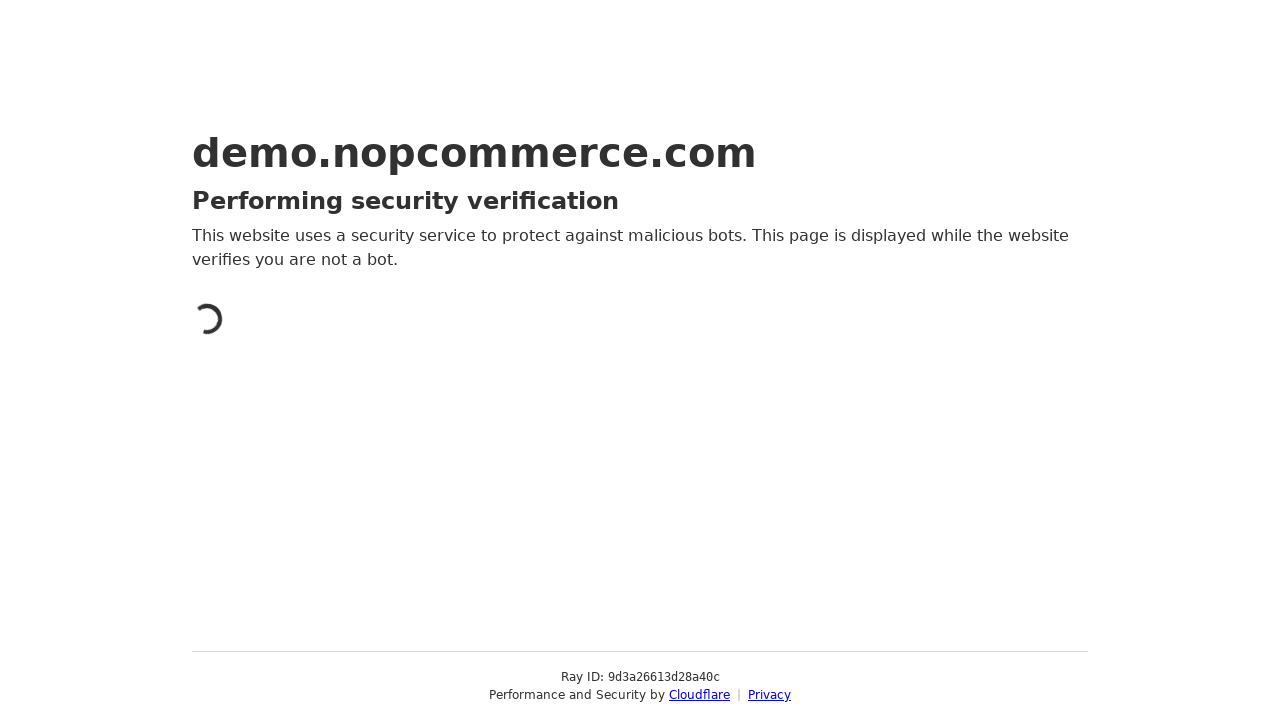

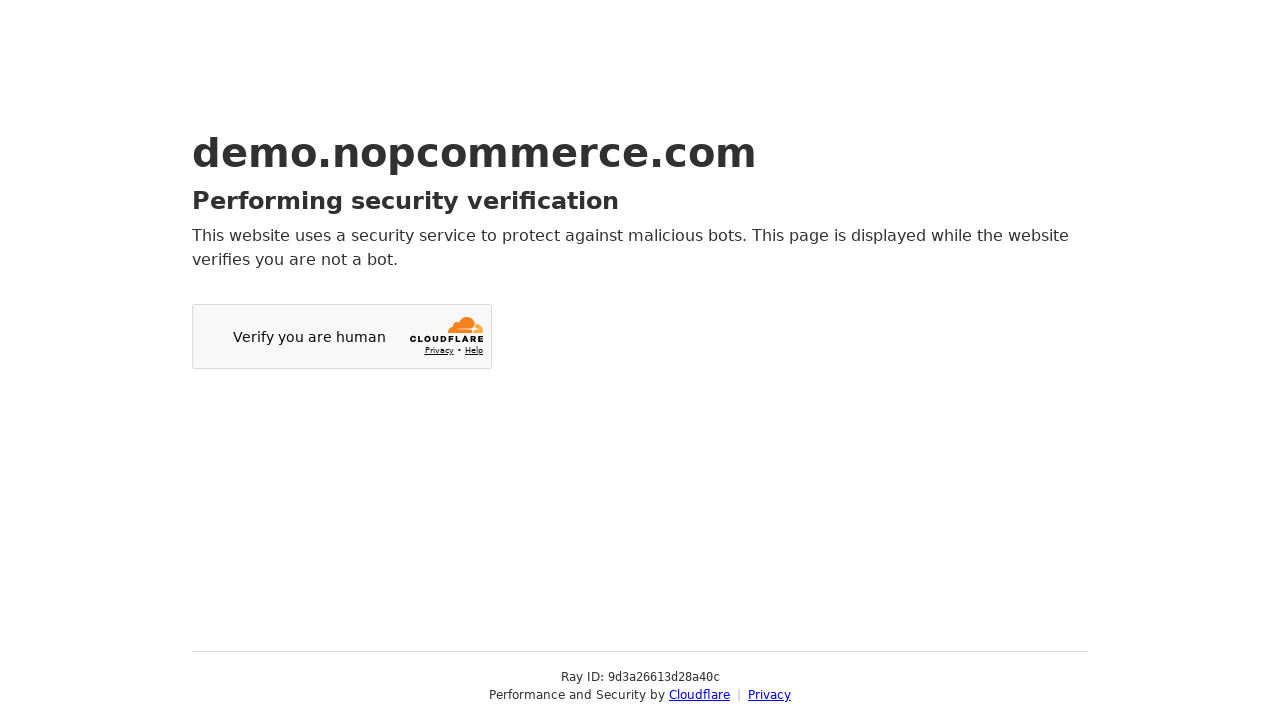